Clicks on the Info button on the buttons test page

Starting URL: https://formy-project.herokuapp.com/buttons

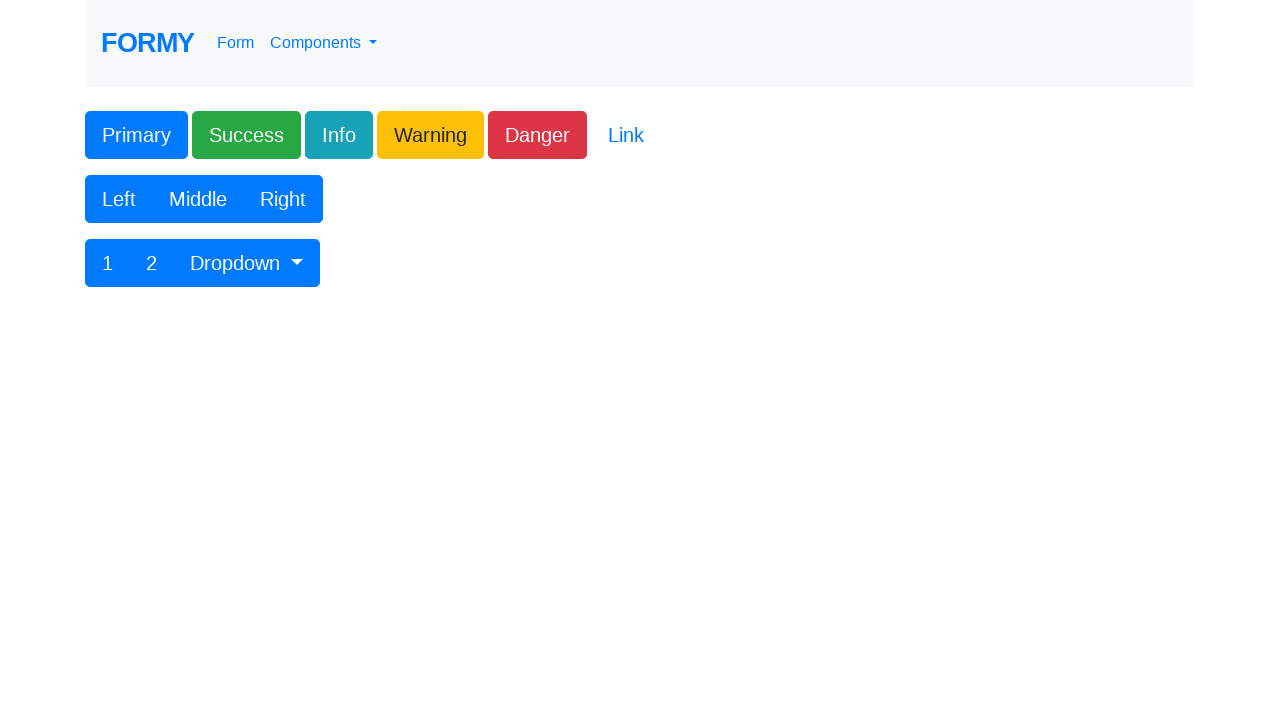

Clicked the Info button on the buttons test page at (339, 135) on .btn-info
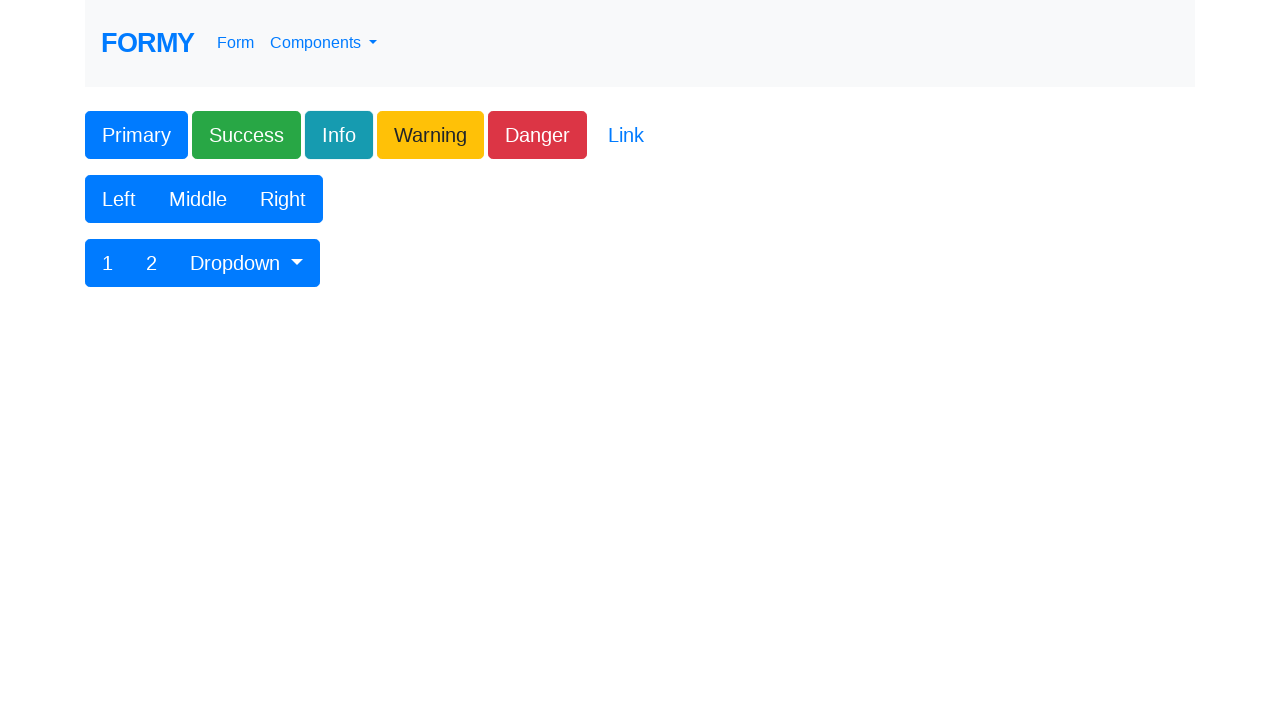

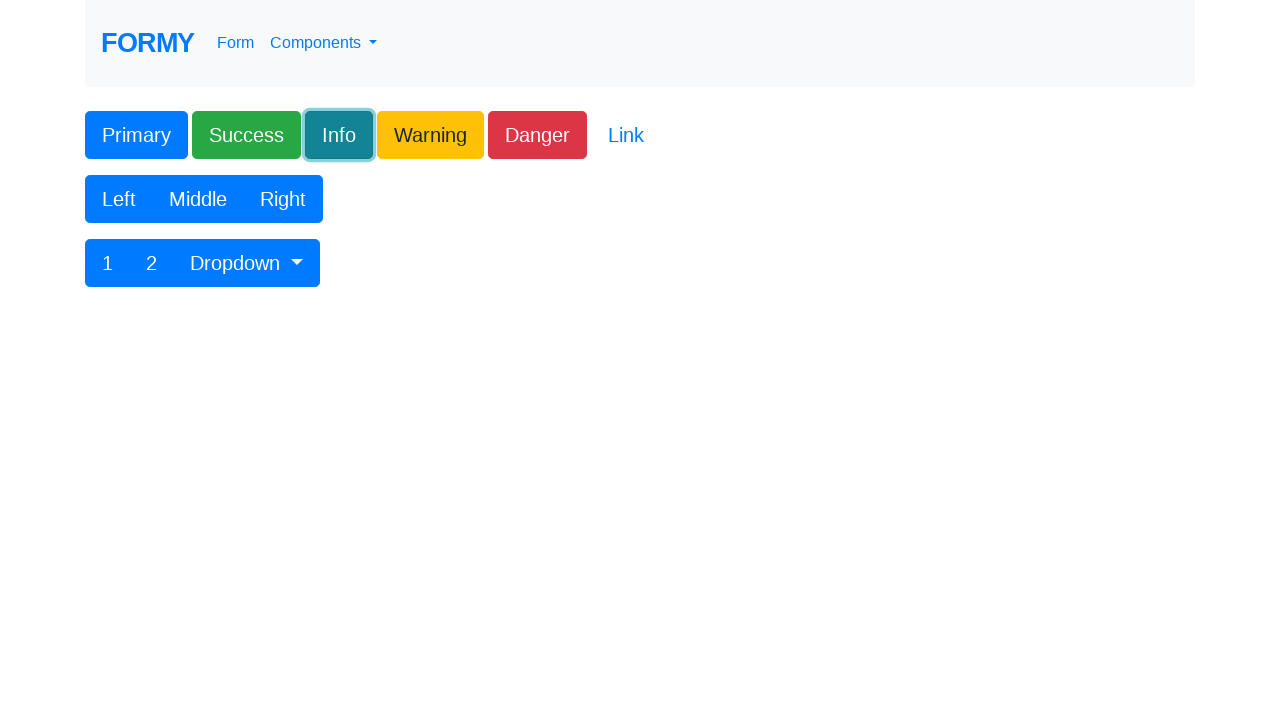